Tests finding elements by tag name, specifically locating a textarea element

Starting URL: https://demoqa.com/automation-practice-form

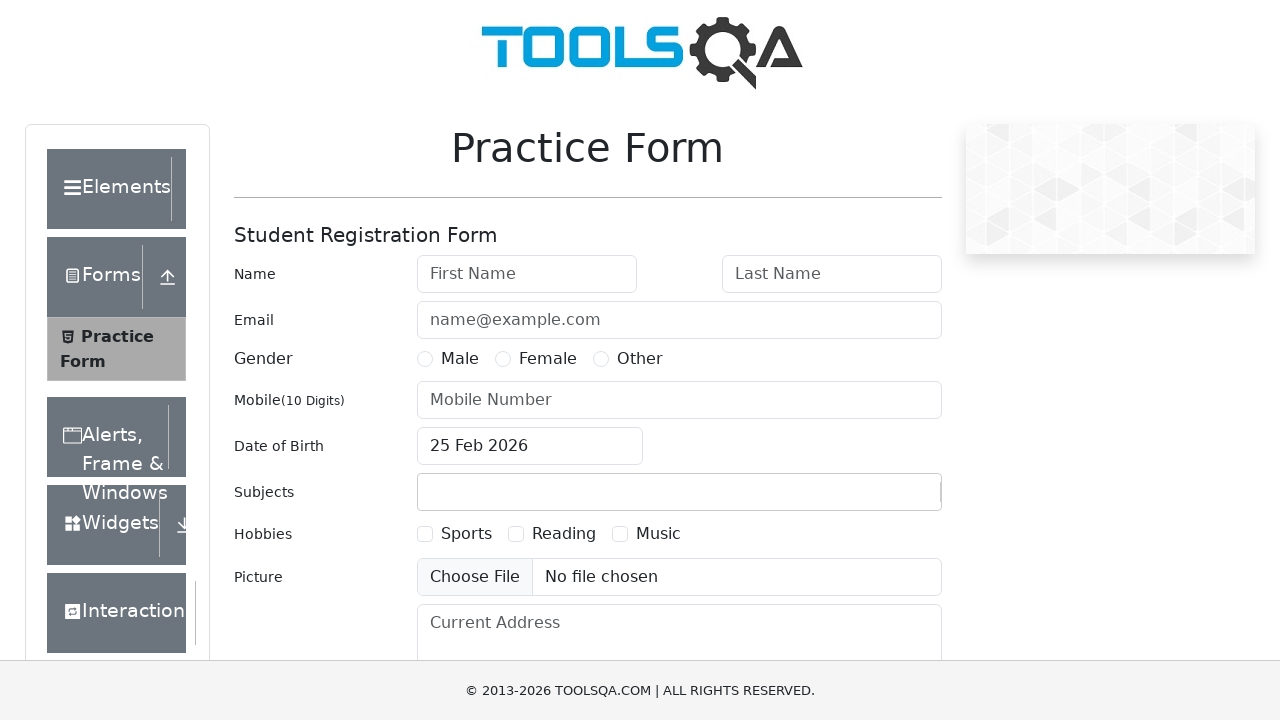

Waited for title element 'h1.text-center' to become visible
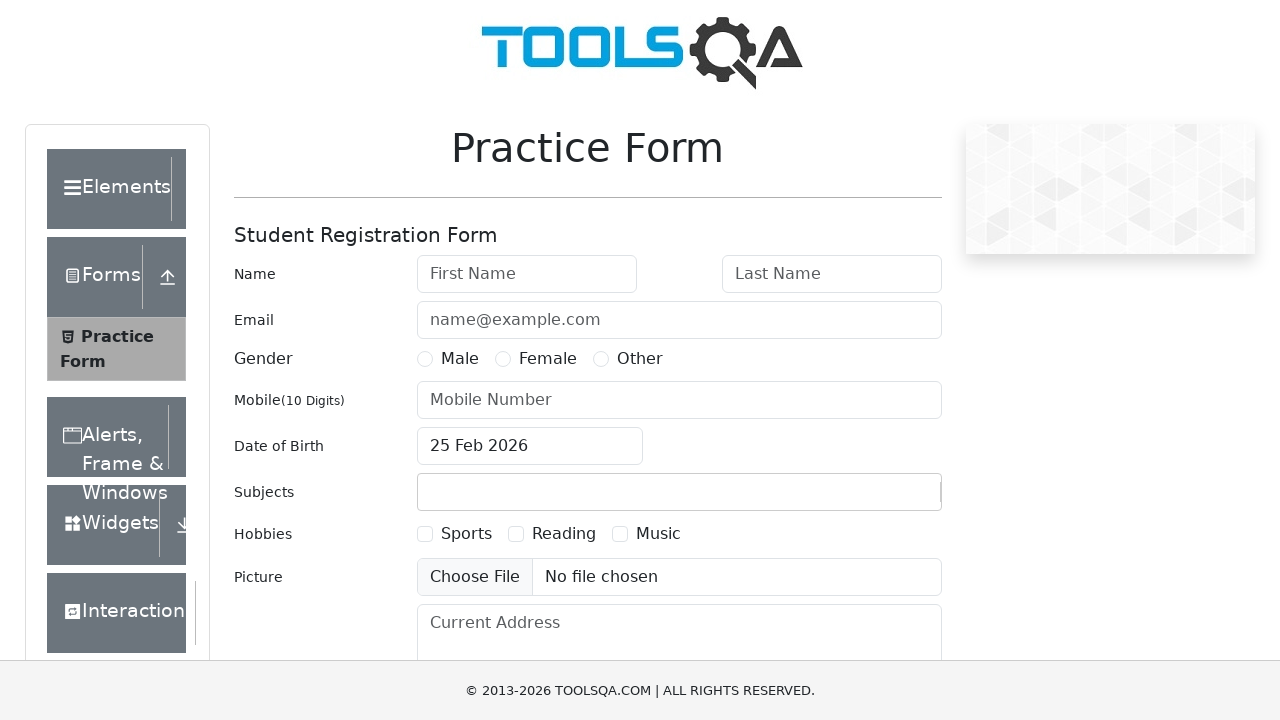

Verified title text content equals 'Practice Form'
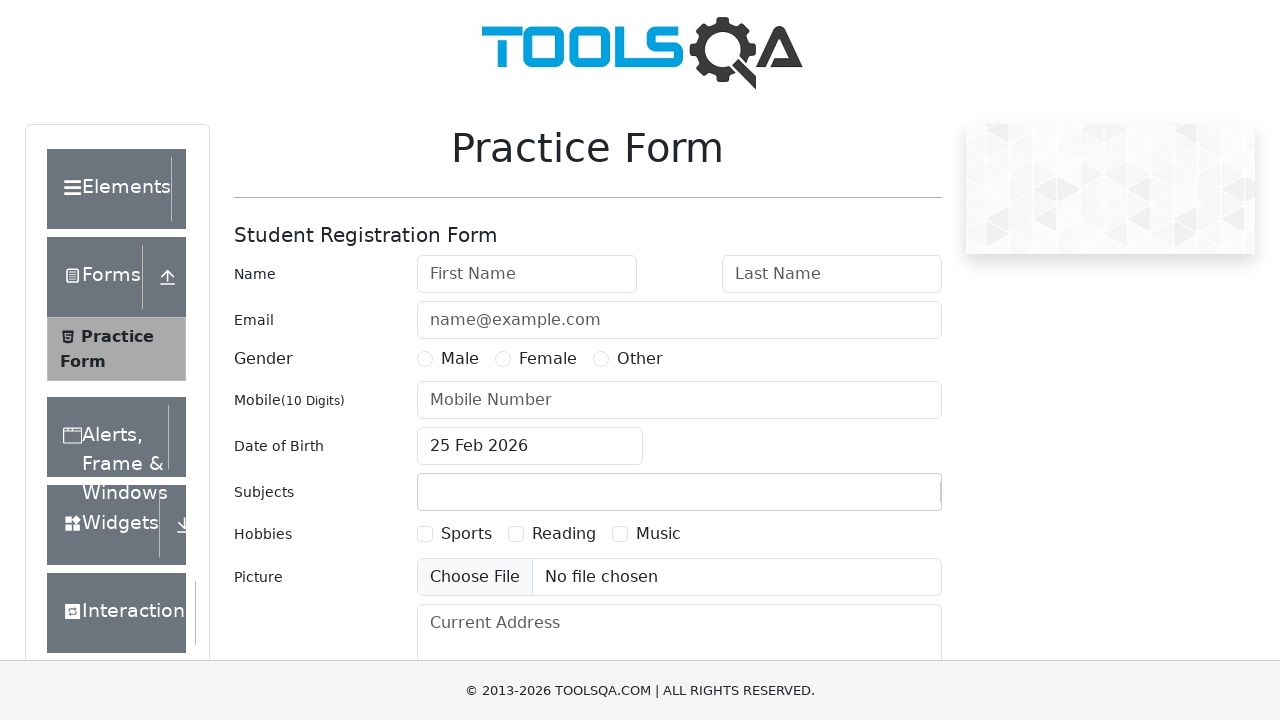

Located first textarea element by tag name
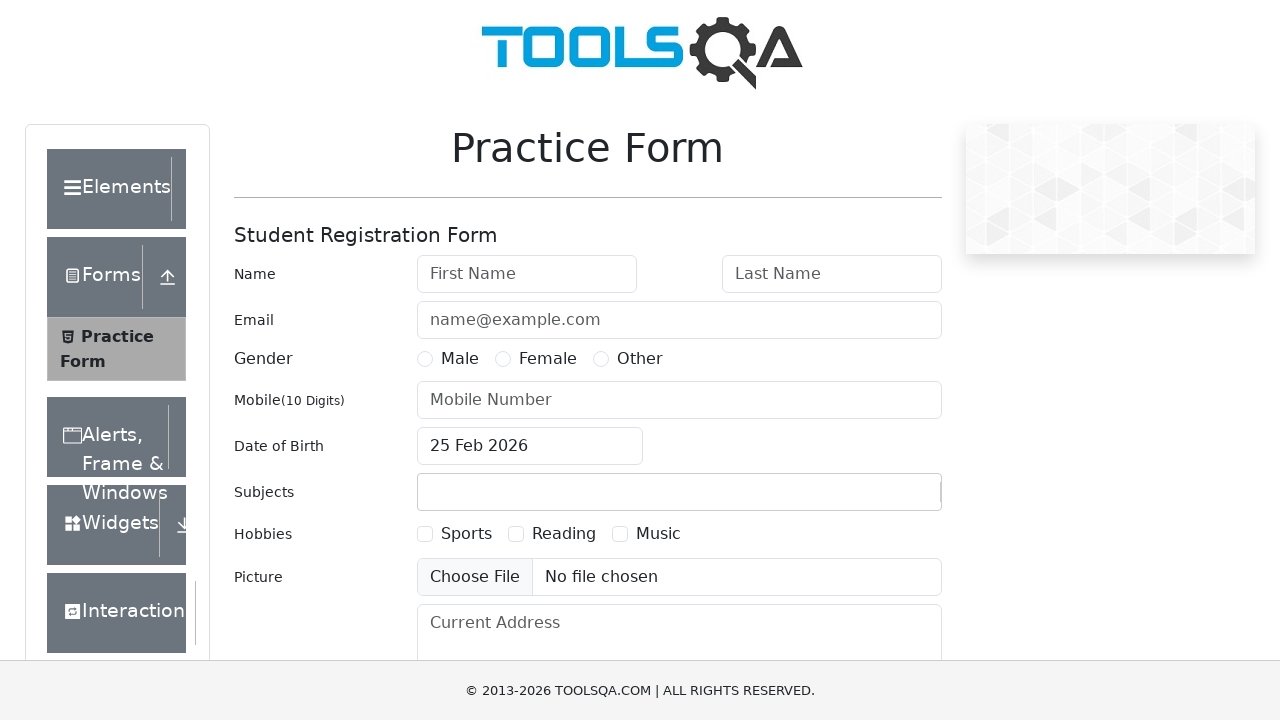

Verified textarea element is empty (input value equals empty string)
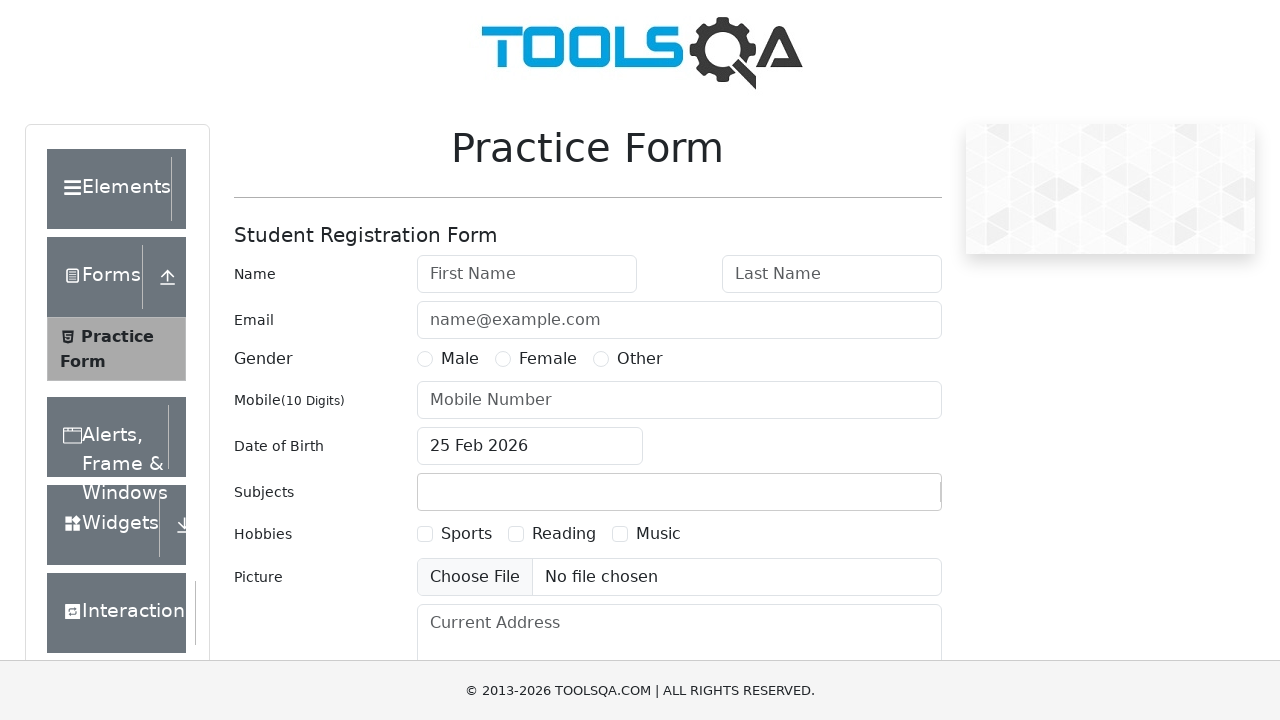

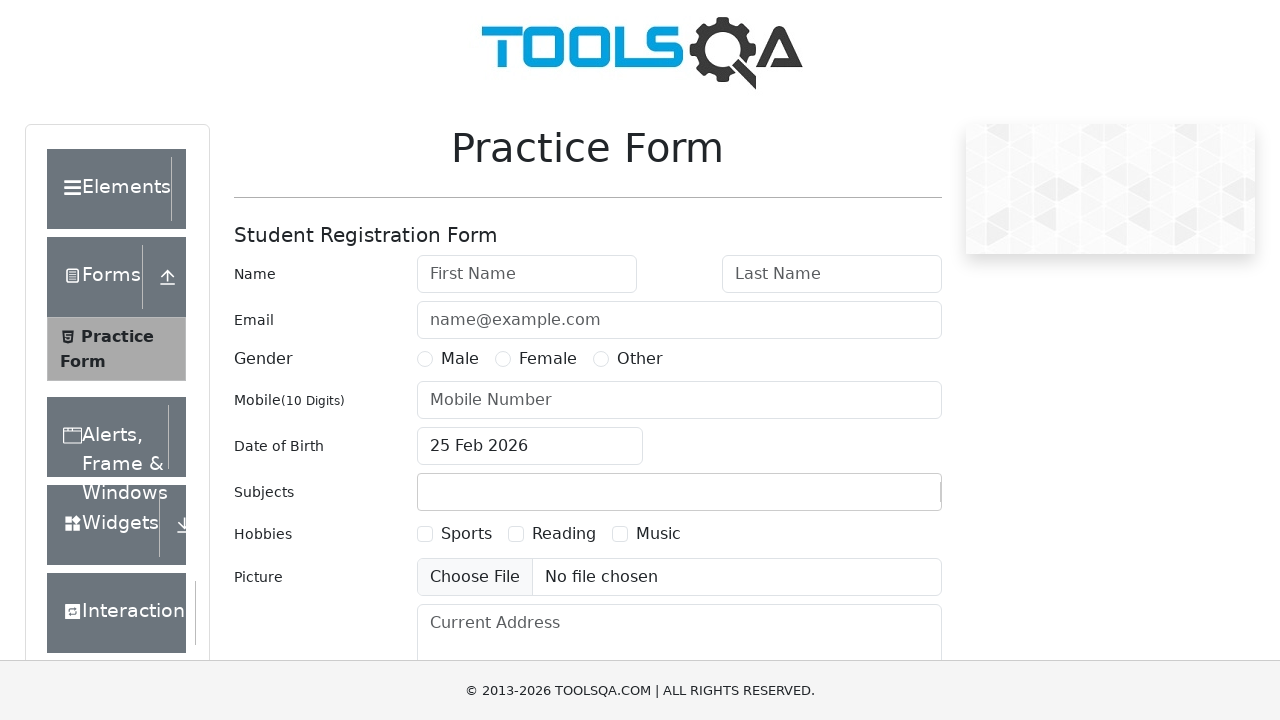